Performs a simple addition calculation (4 + 4) using the calculator interface

Starting URL: https://www.calculator.net/

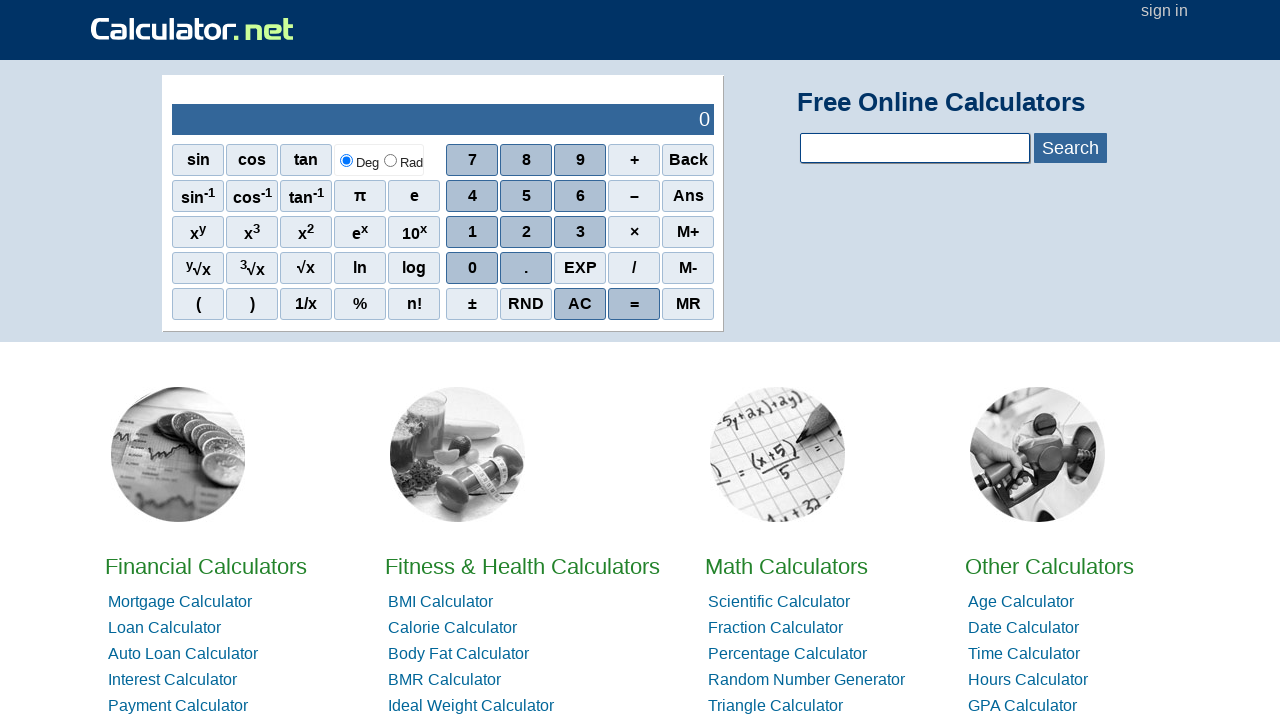

Clicked number 4 on calculator at (472, 232) on xpath=//*[@id="sciout"]/tbody/tr[2]/td[2]/div/div[3]/span[1]
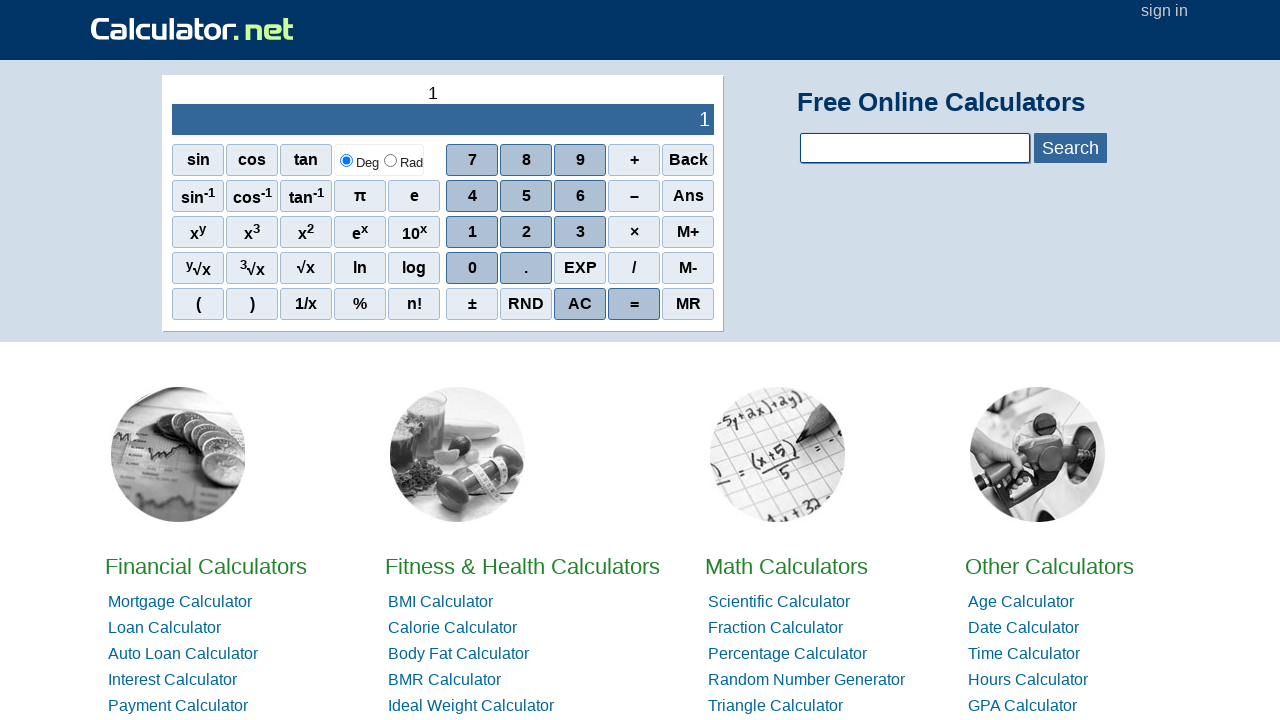

Clicked addition (+) operator at (634, 160) on xpath=//*[@id="sciout"]/tbody/tr[2]/td[2]/div/div[1]/span[4]
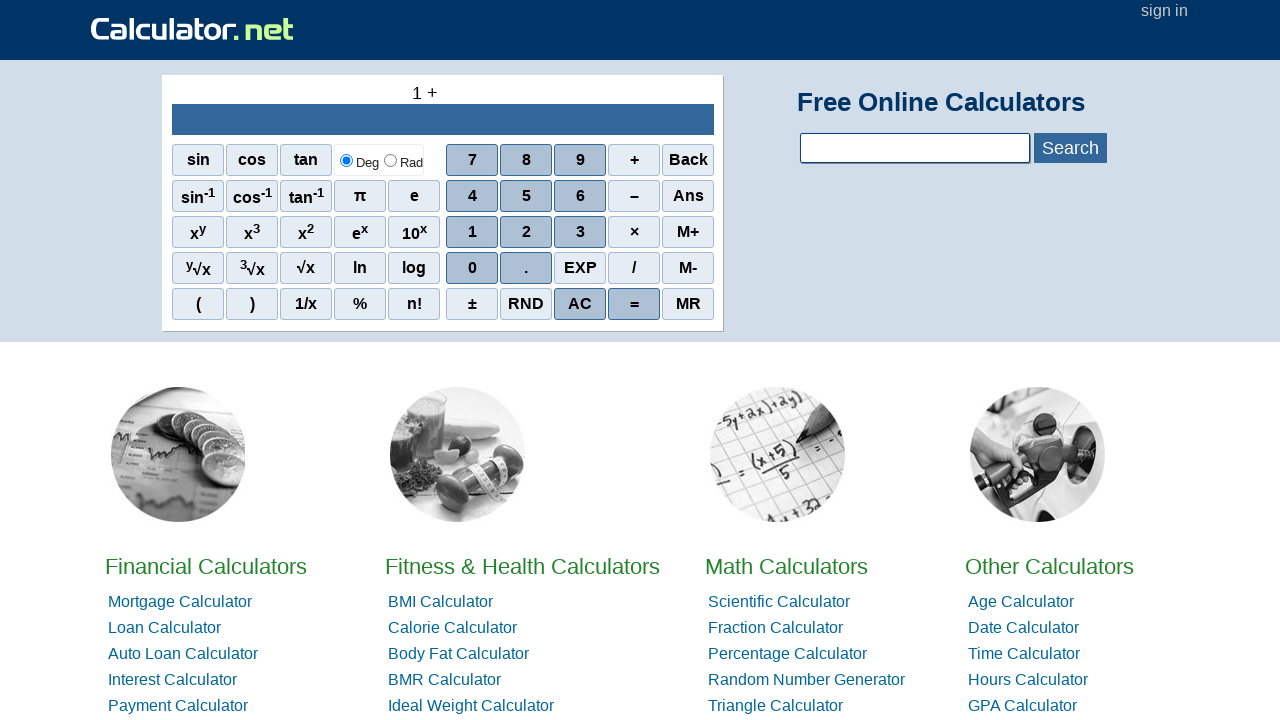

Clicked number 4 again on calculator at (472, 232) on xpath=//*[@id="sciout"]/tbody/tr[2]/td[2]/div/div[3]/span[1]
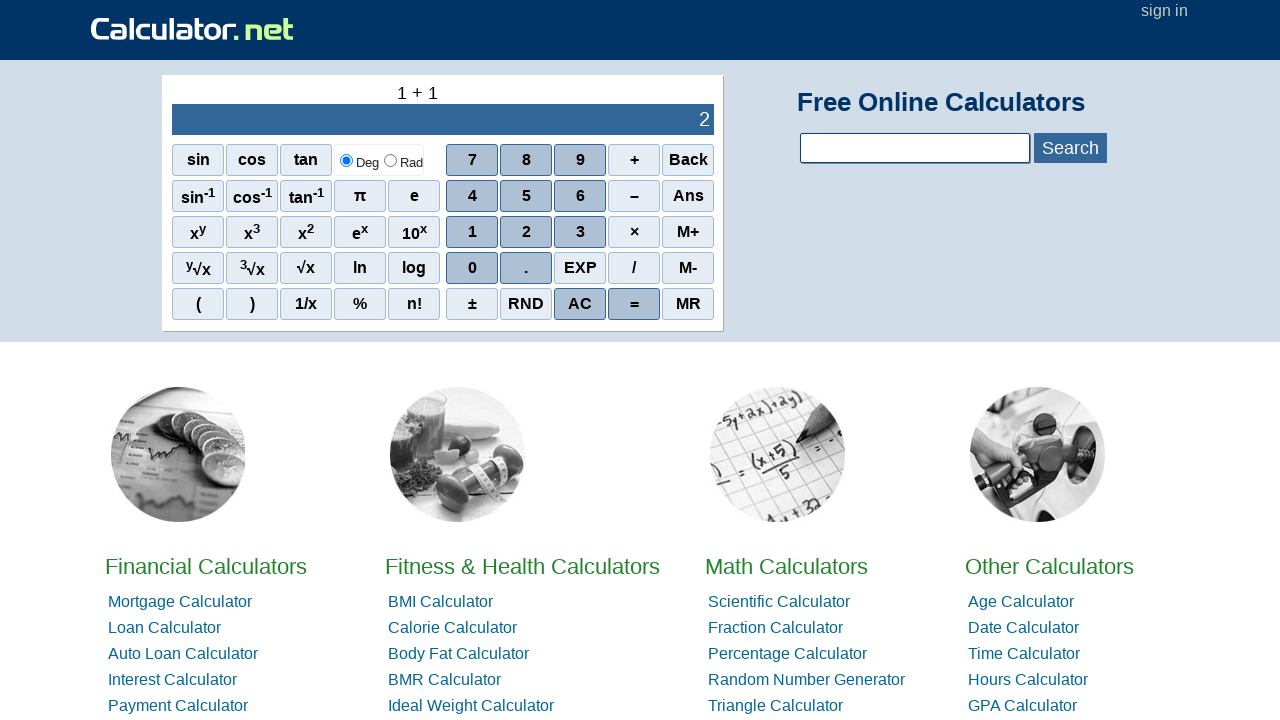

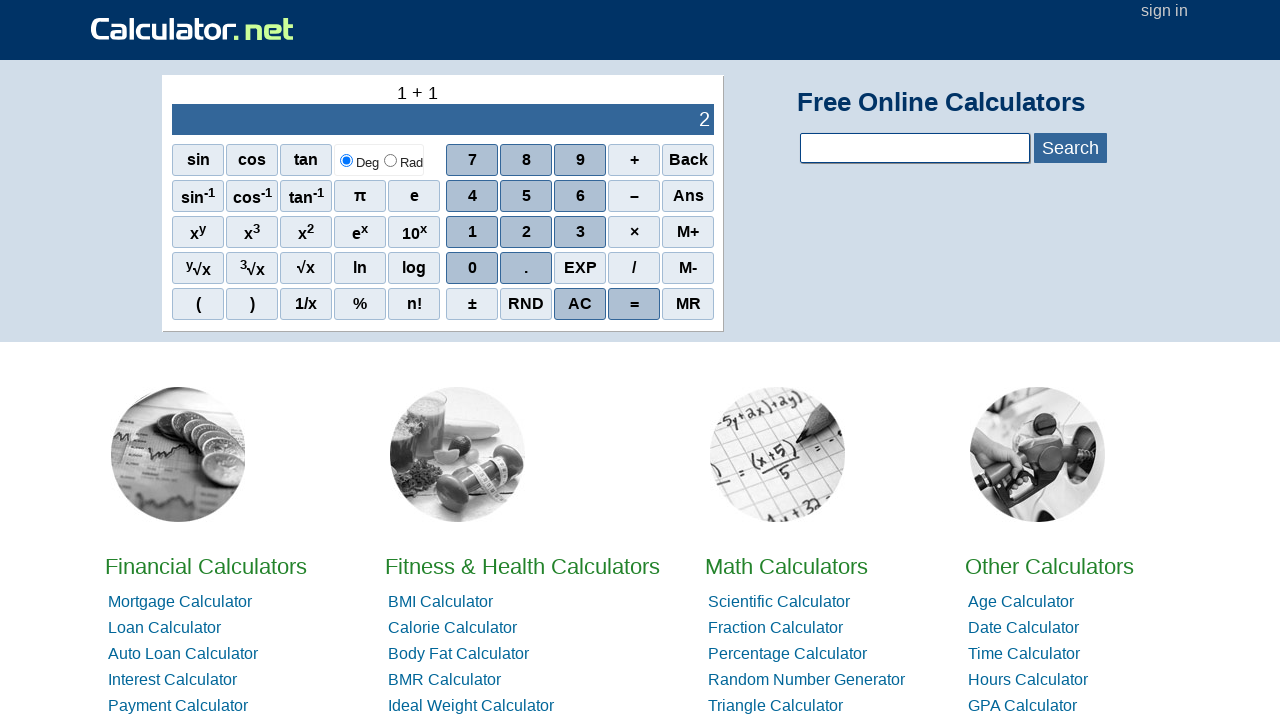